Tests basic element location on the miuul.com homepage by finding h1, anchor, and paragraph elements with visibility wait

Starting URL: https://www.miuul.com

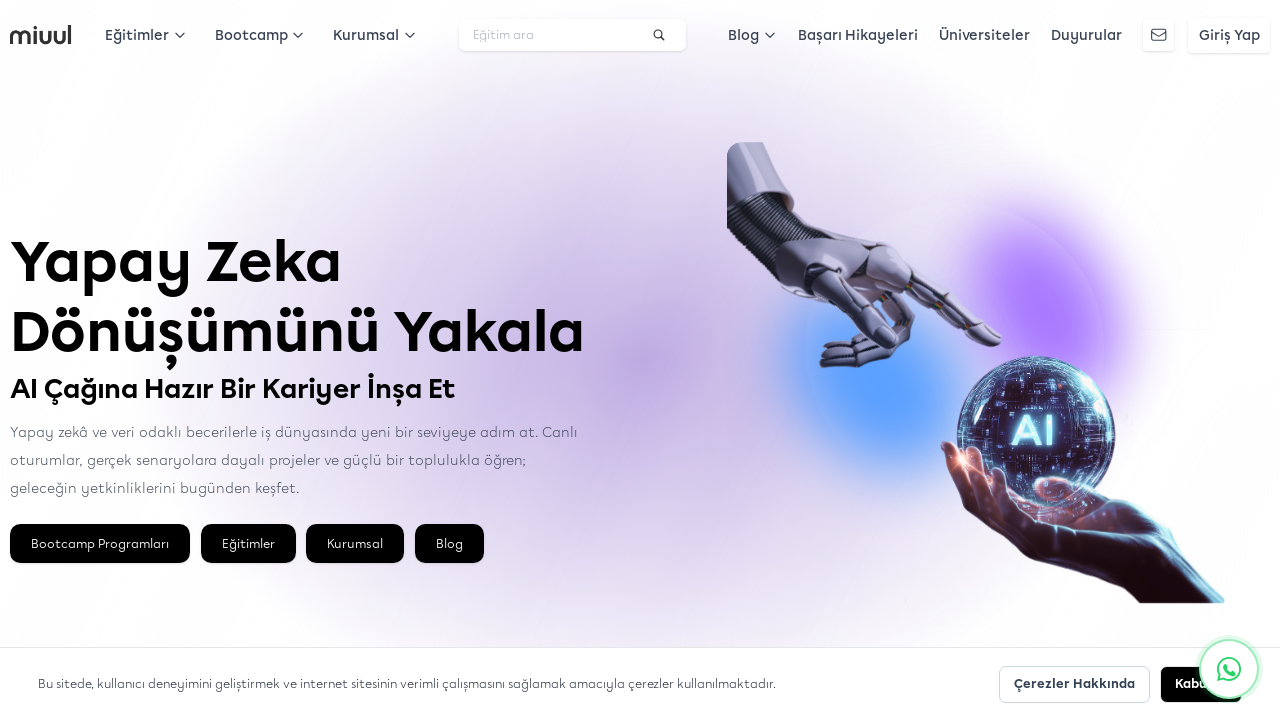

Waited for h1 element to become visible
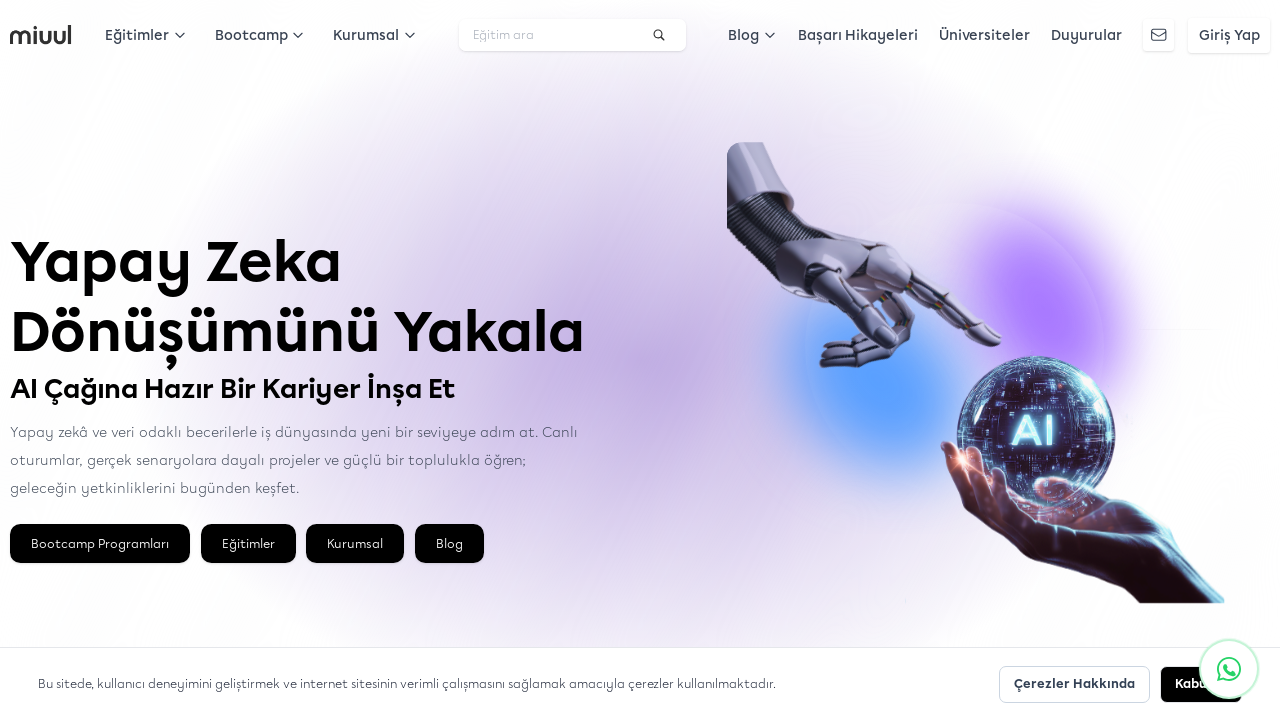

Waited for first anchor element to become visible
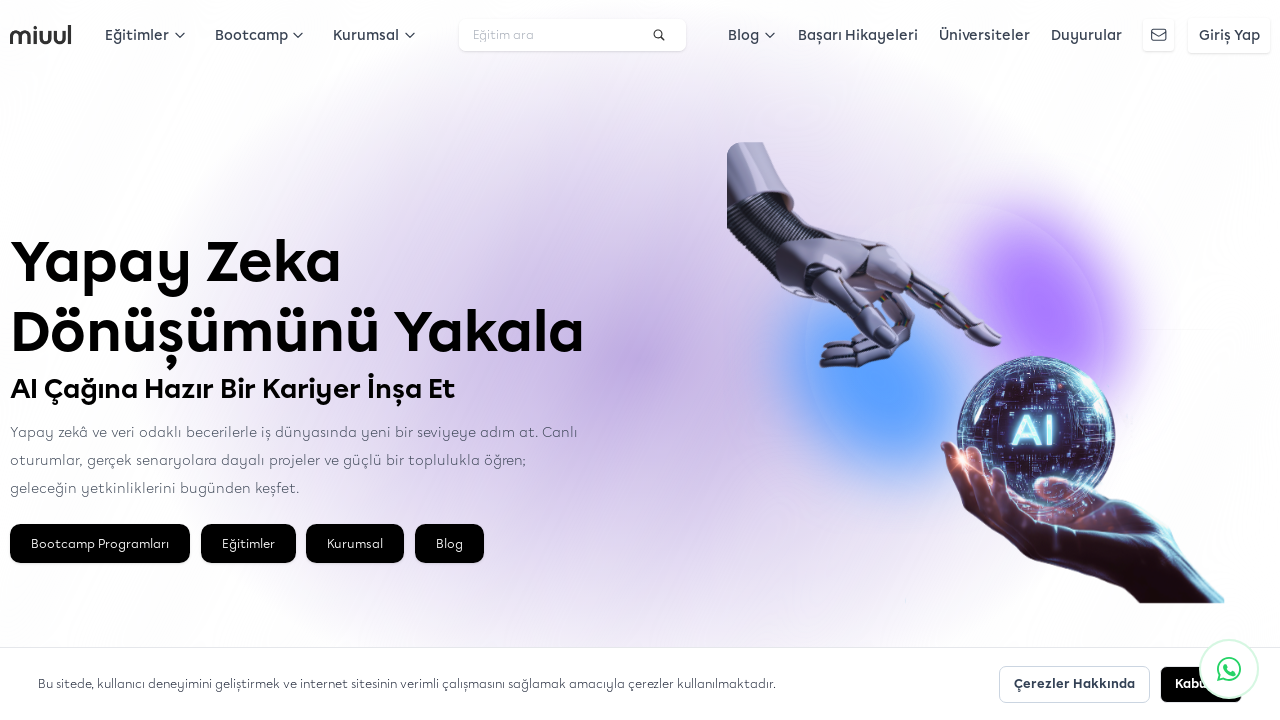

Waited for paragraph element to become visible
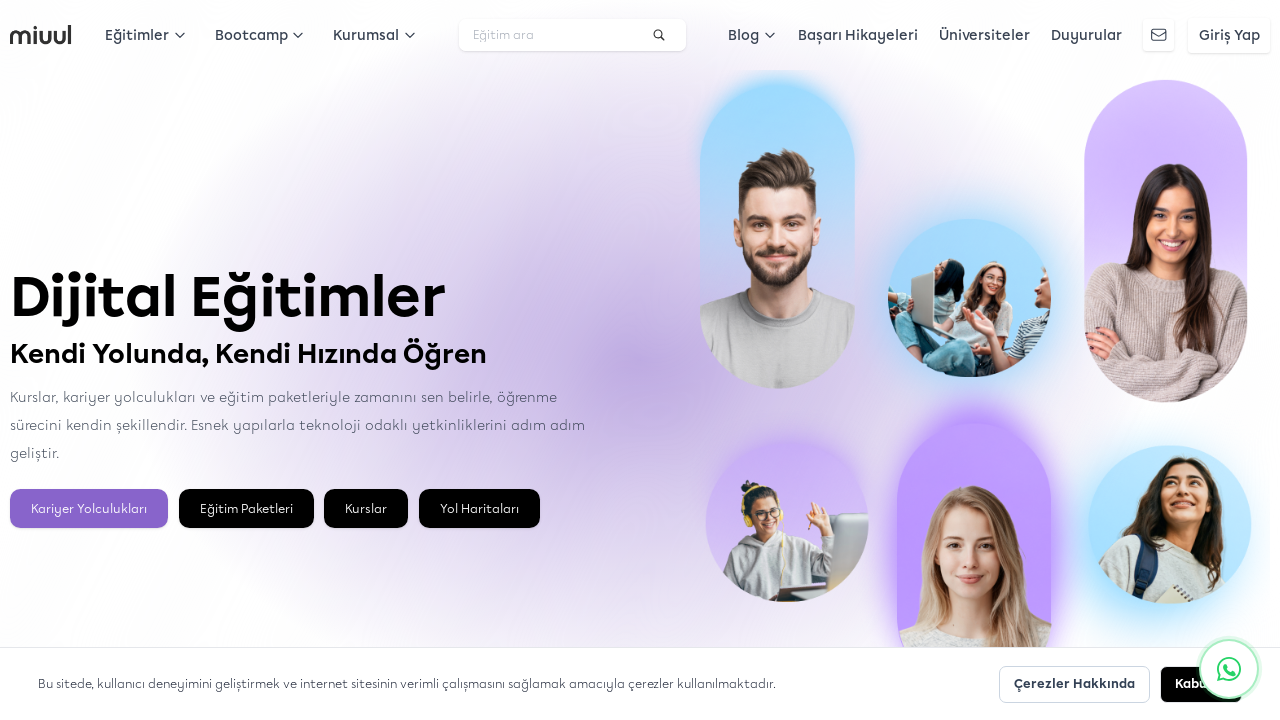

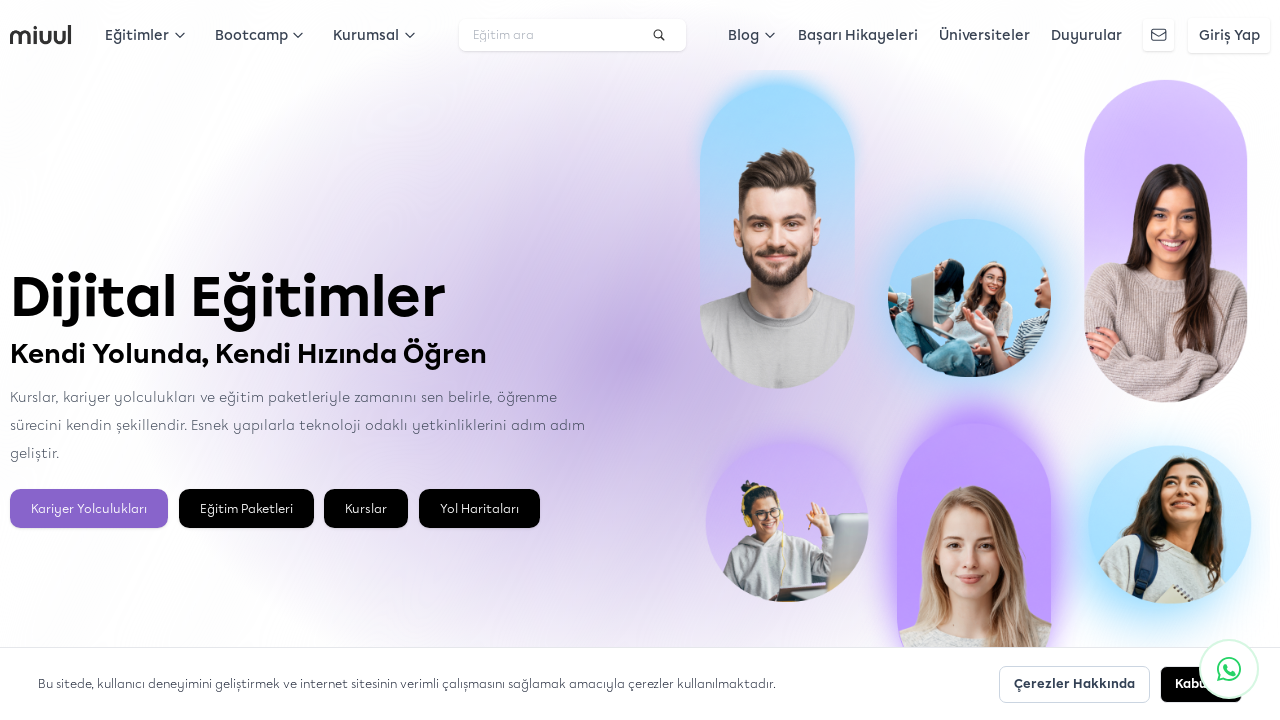